Tests JavaScript error handling by clicking a button that triggers a JS exception

Starting URL: https://www.selenium.dev/selenium/web/bidi/logEntryAdded.html

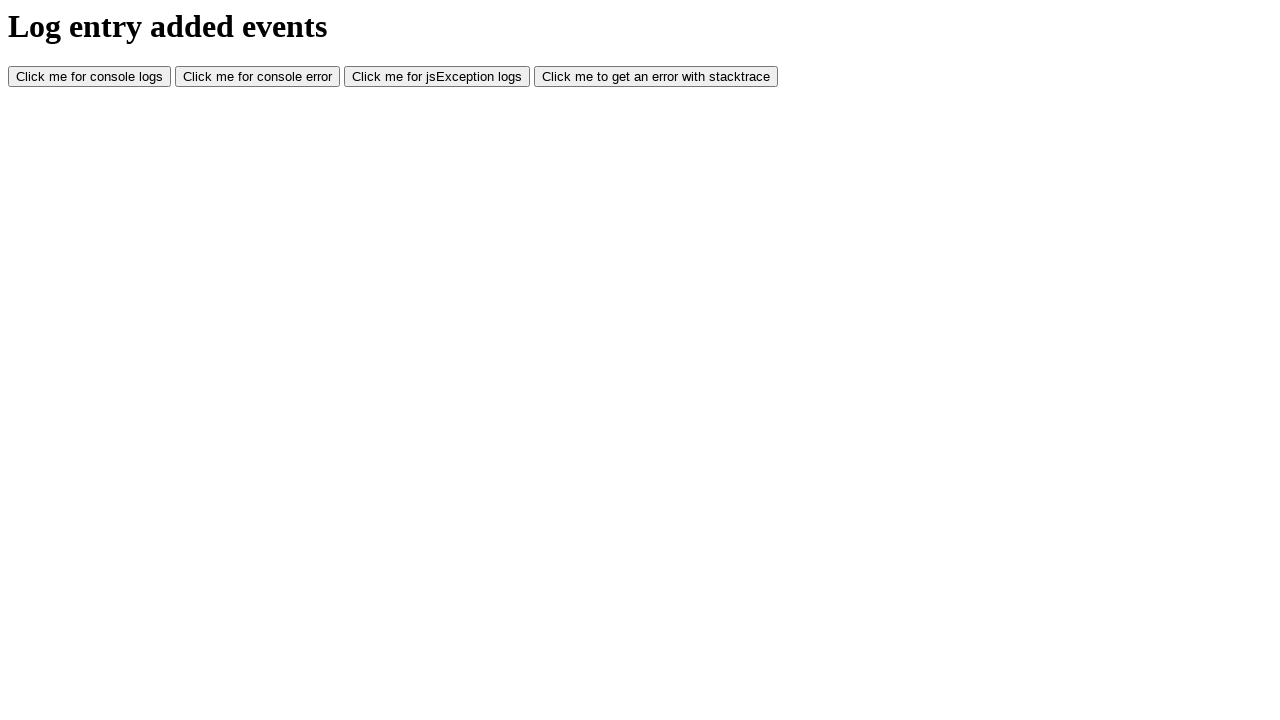

Clicked the JS exception button to trigger a JavaScript error at (437, 77) on #jsException
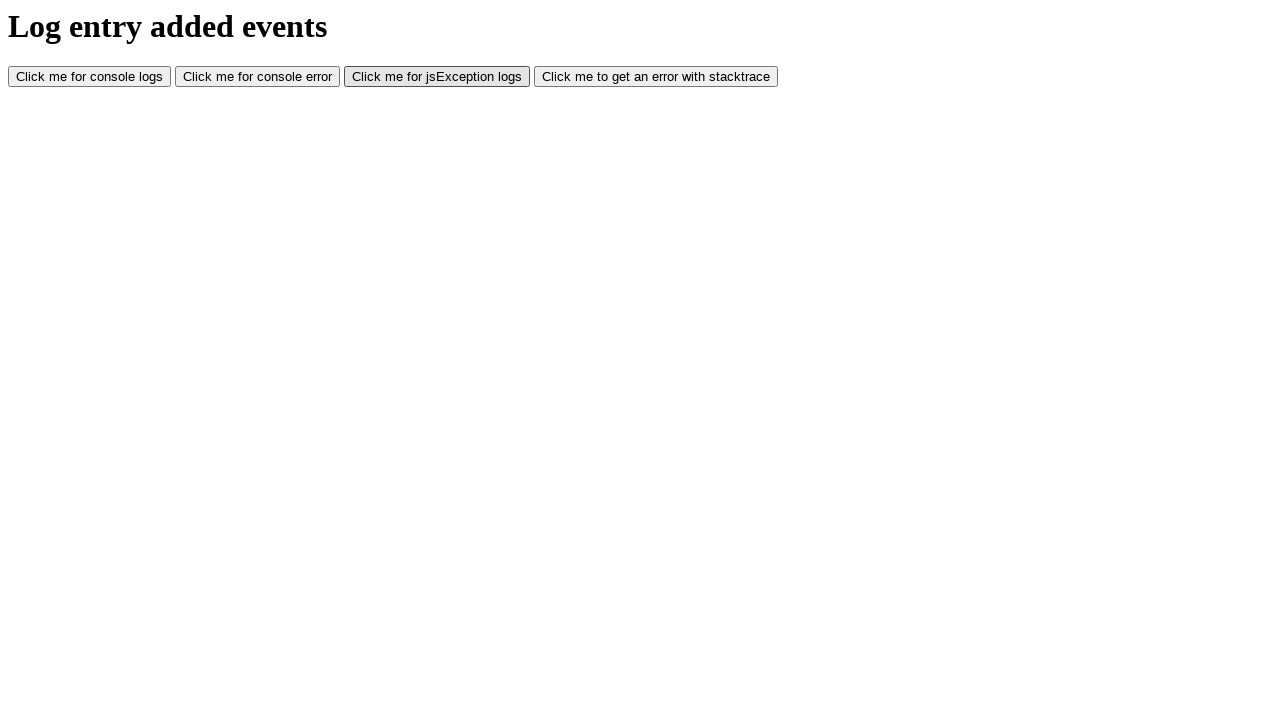

Waited 500ms for the JavaScript exception to be processed
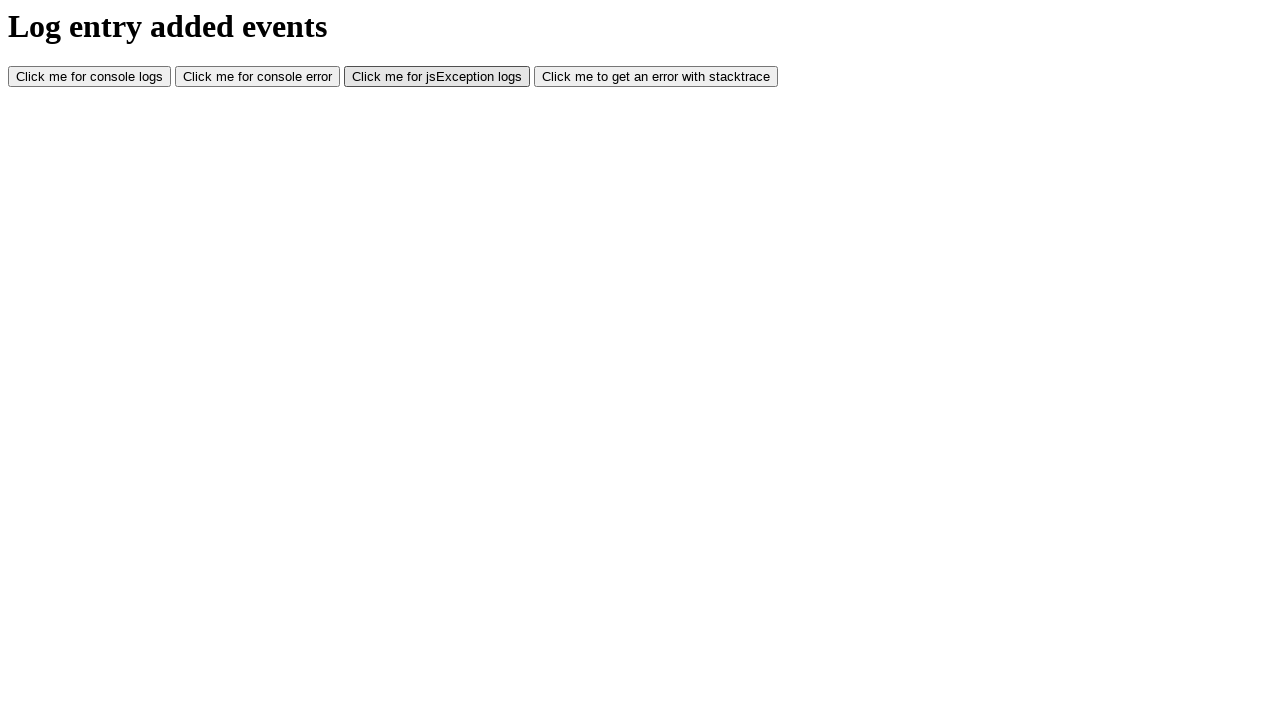

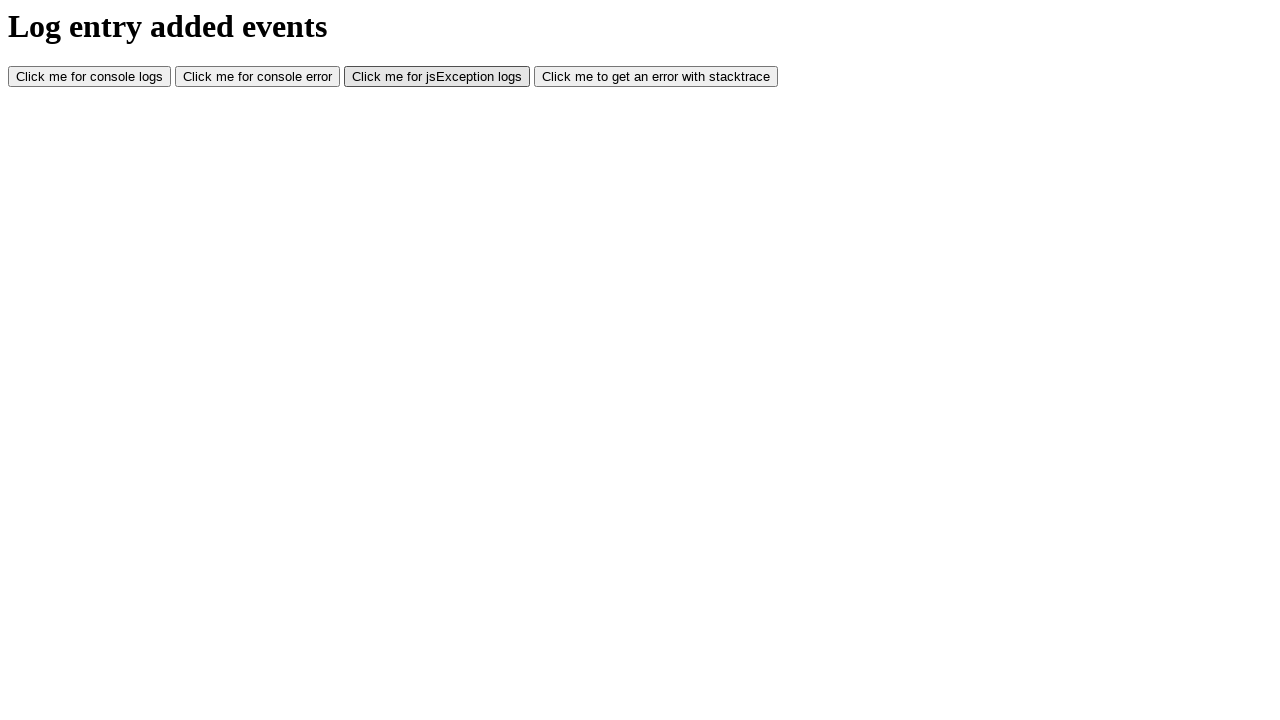